Tests mouse movement and click interactions within an iframe by hovering over a training filters element and clicking on a Software Testing course option

Starting URL: http://www.globalsqa.com/demo-site/frames-and-windows/#iFrame

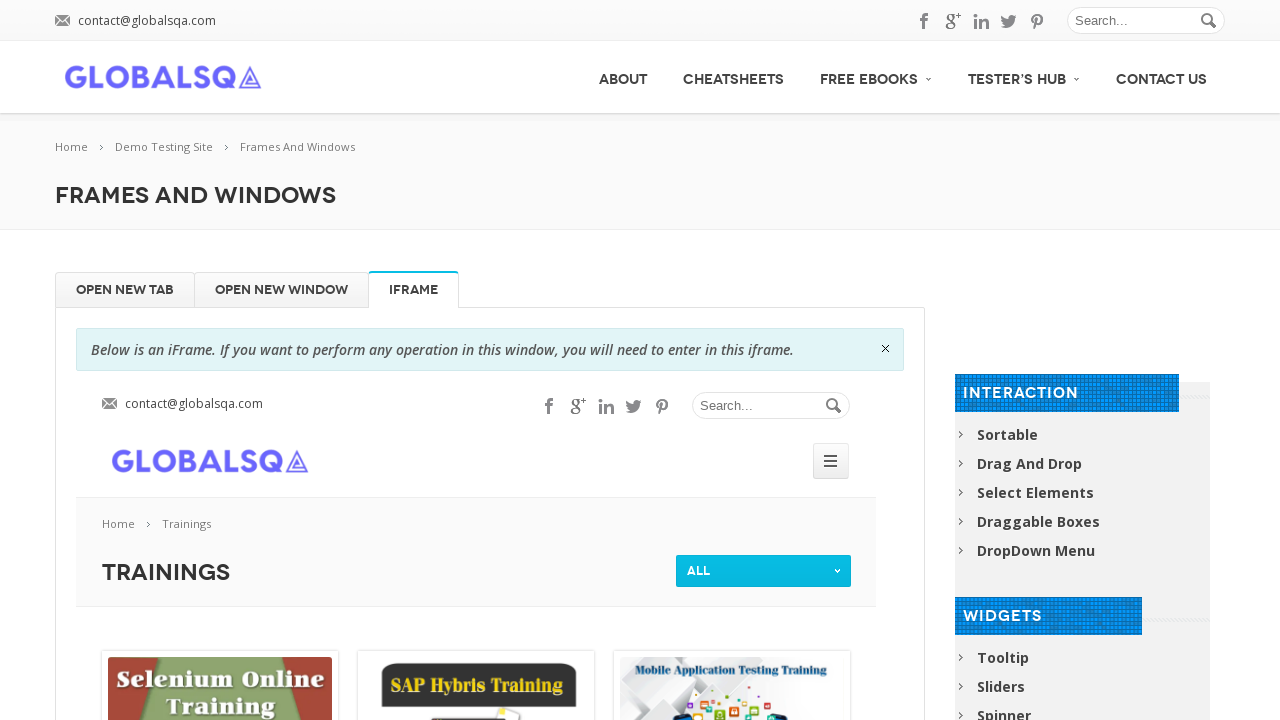

Switched to 'globalSqa' iframe
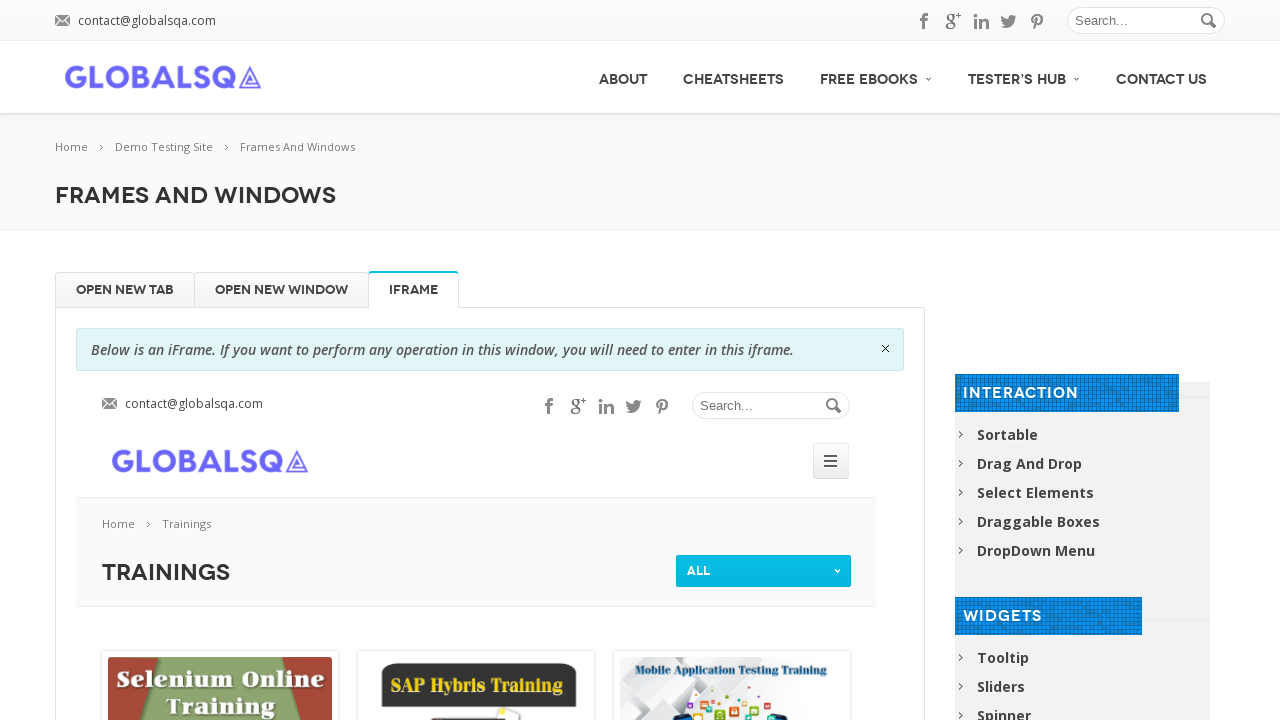

Hovered over training filters element
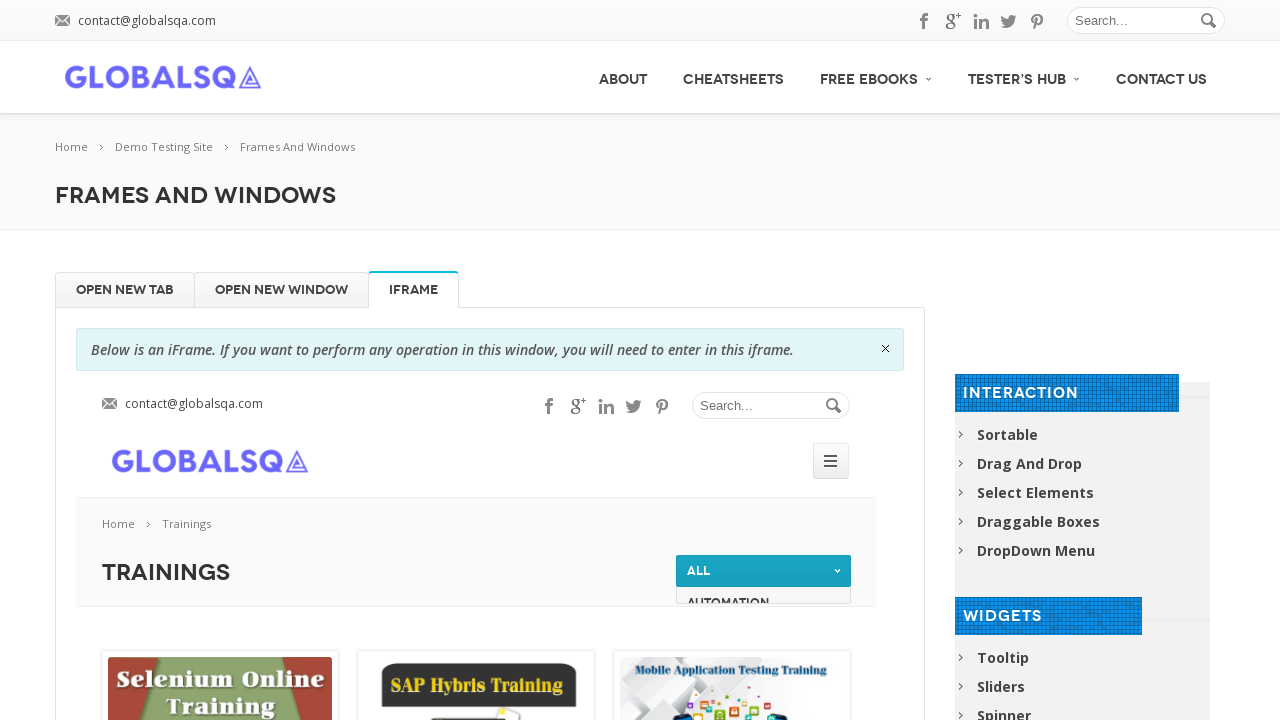

Hovered over Software Testing option
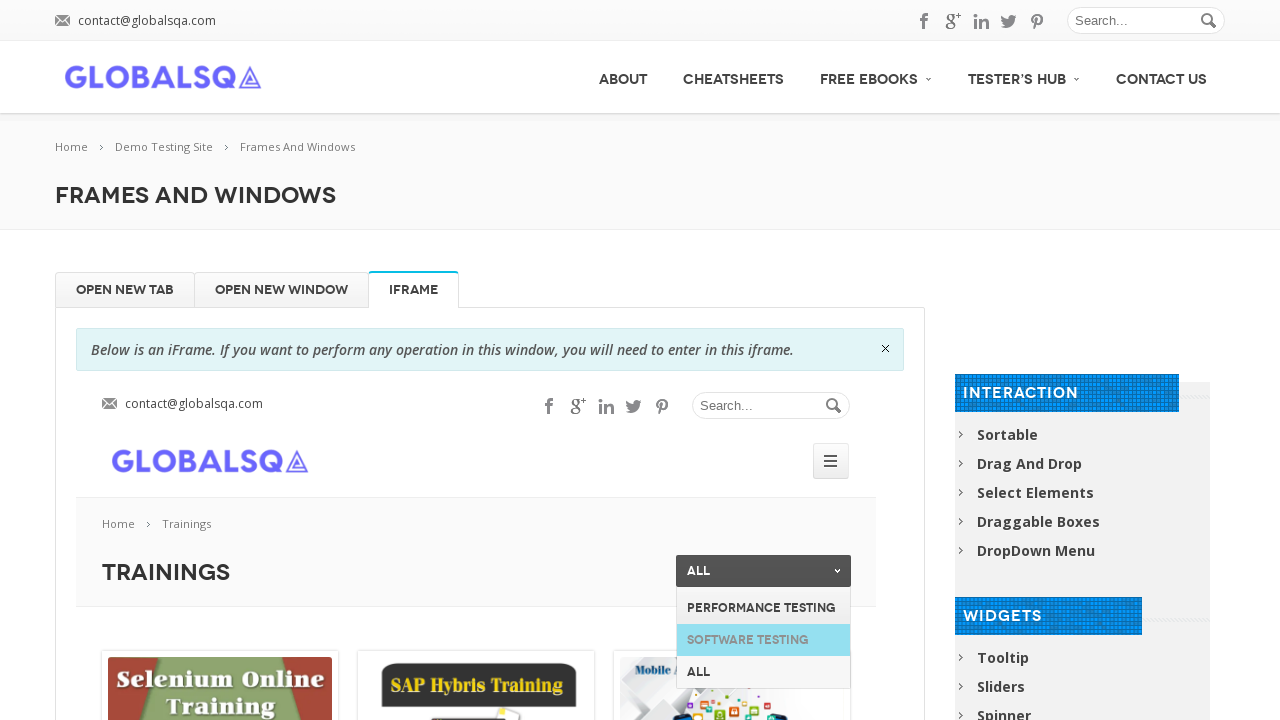

Clicked on Software Testing course option at (764, 667) on xpath=//div[contains(text(),'Software Testing')]
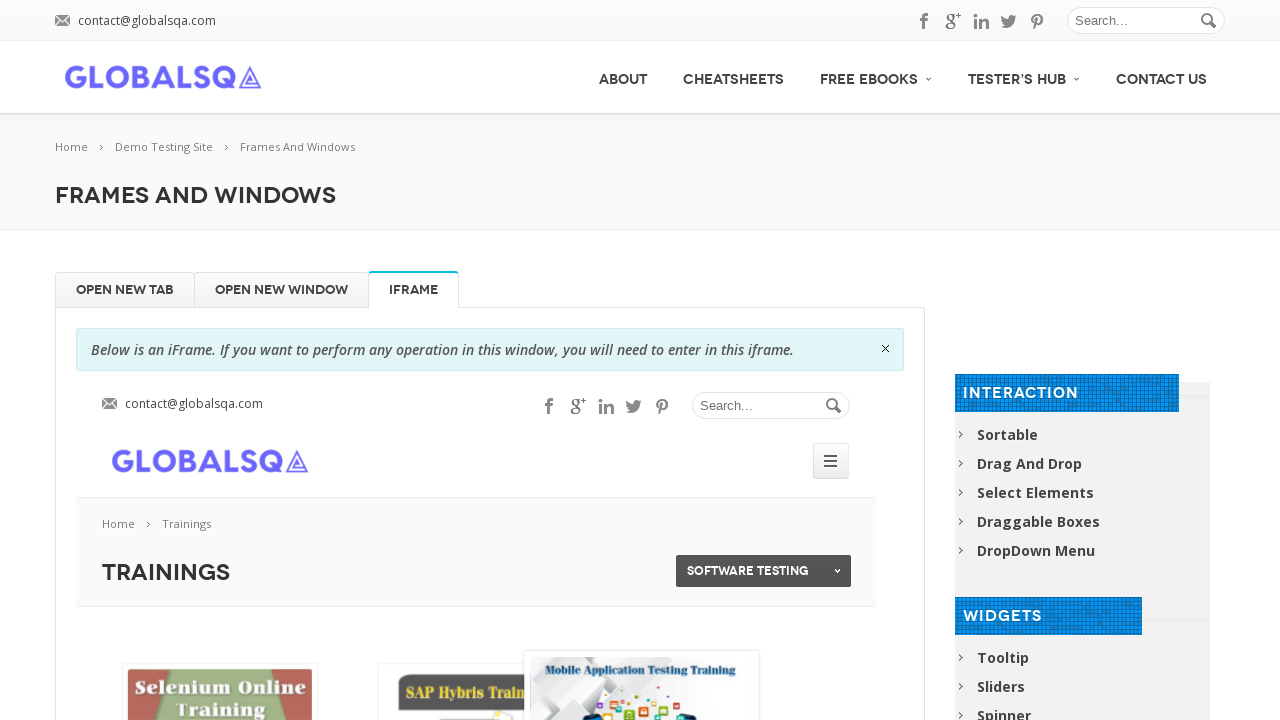

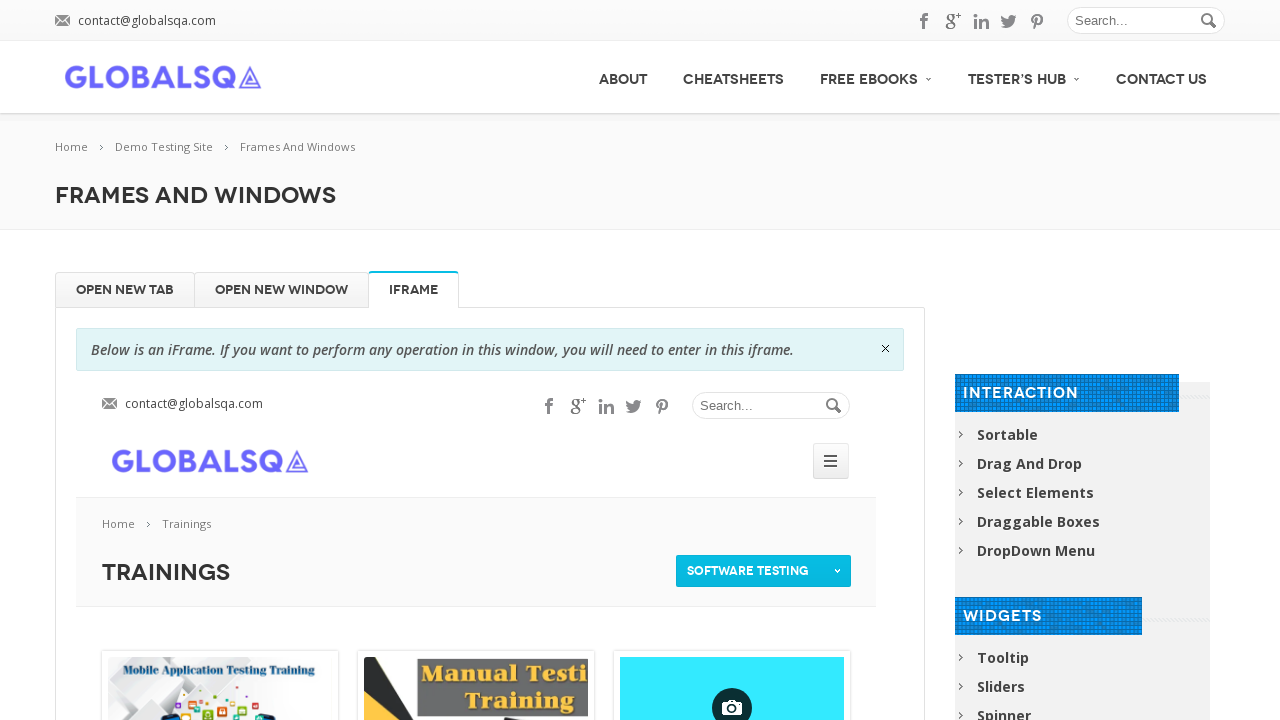